Tests window handling functionality by clicking a link that opens a new window, switching to the new window, verifying it opened, closing it, and switching back to the original window

Starting URL: https://the-internet.herokuapp.com/windows

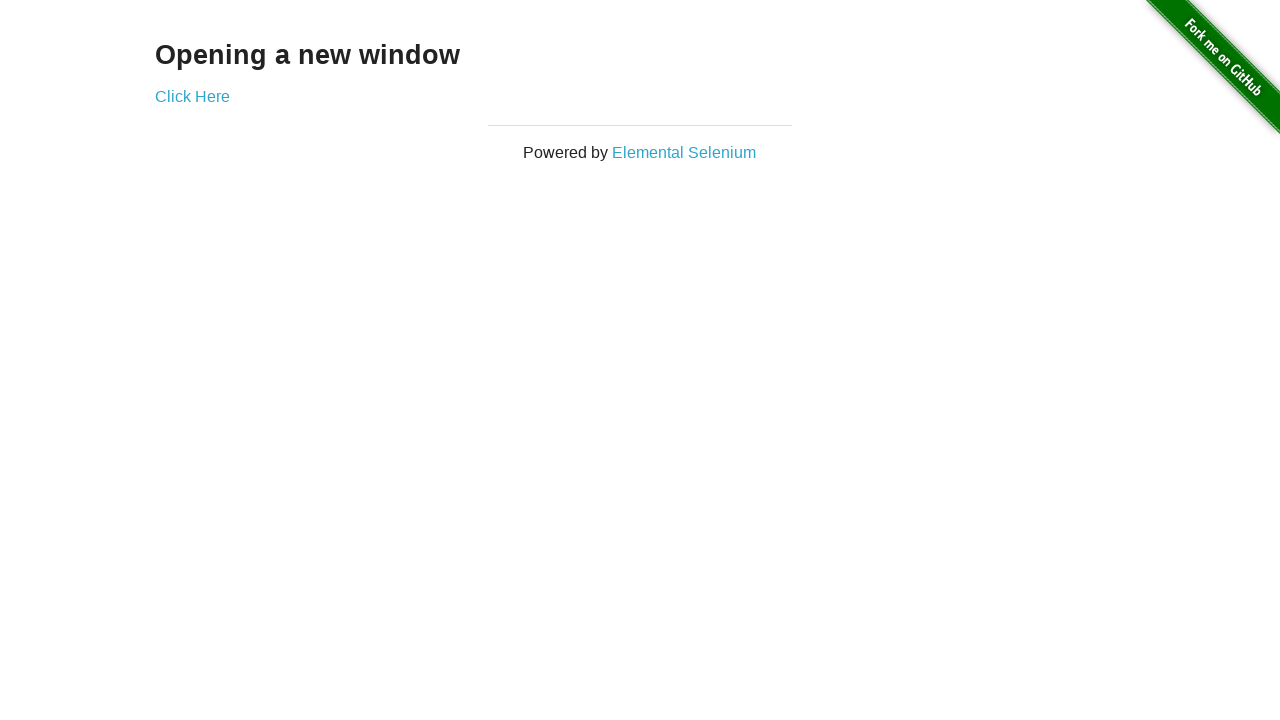

Clicked 'Click Here' link to open new window at (192, 96) on xpath=//a[contains(text(),'Click Here')]
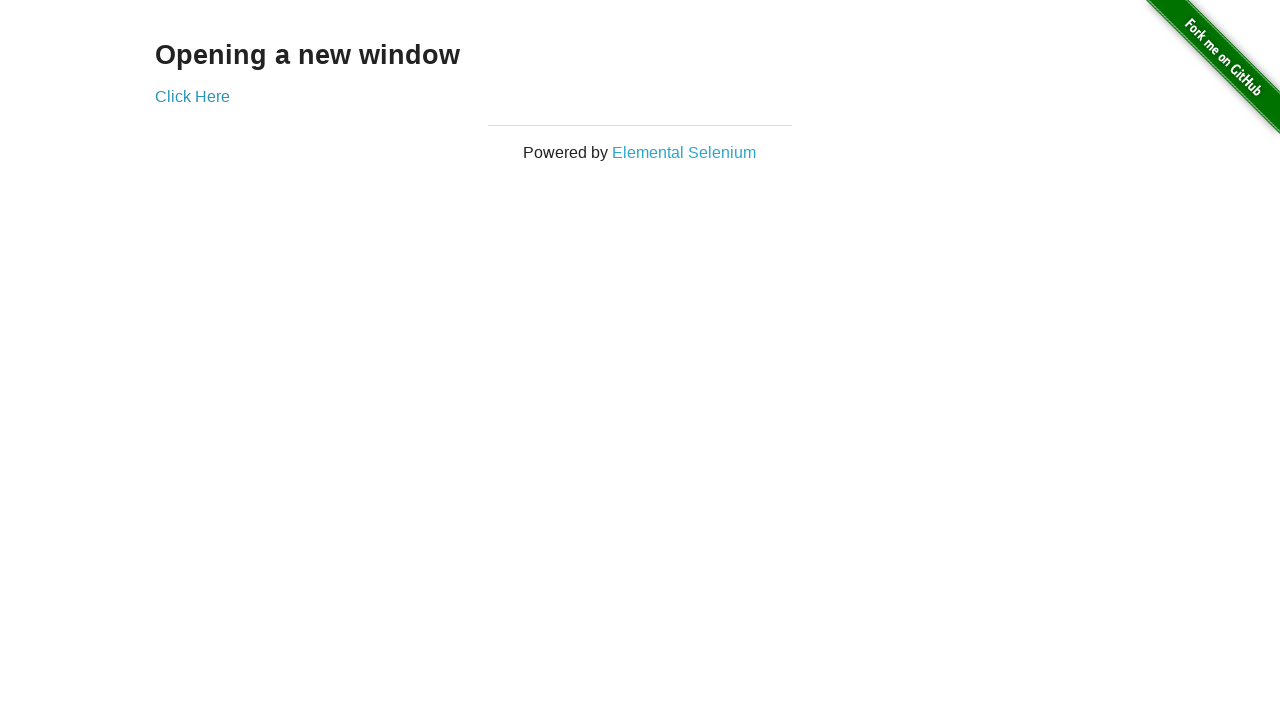

Waited for new page to open and captured reference at (192, 96) on xpath=//a[contains(text(),'Click Here')]
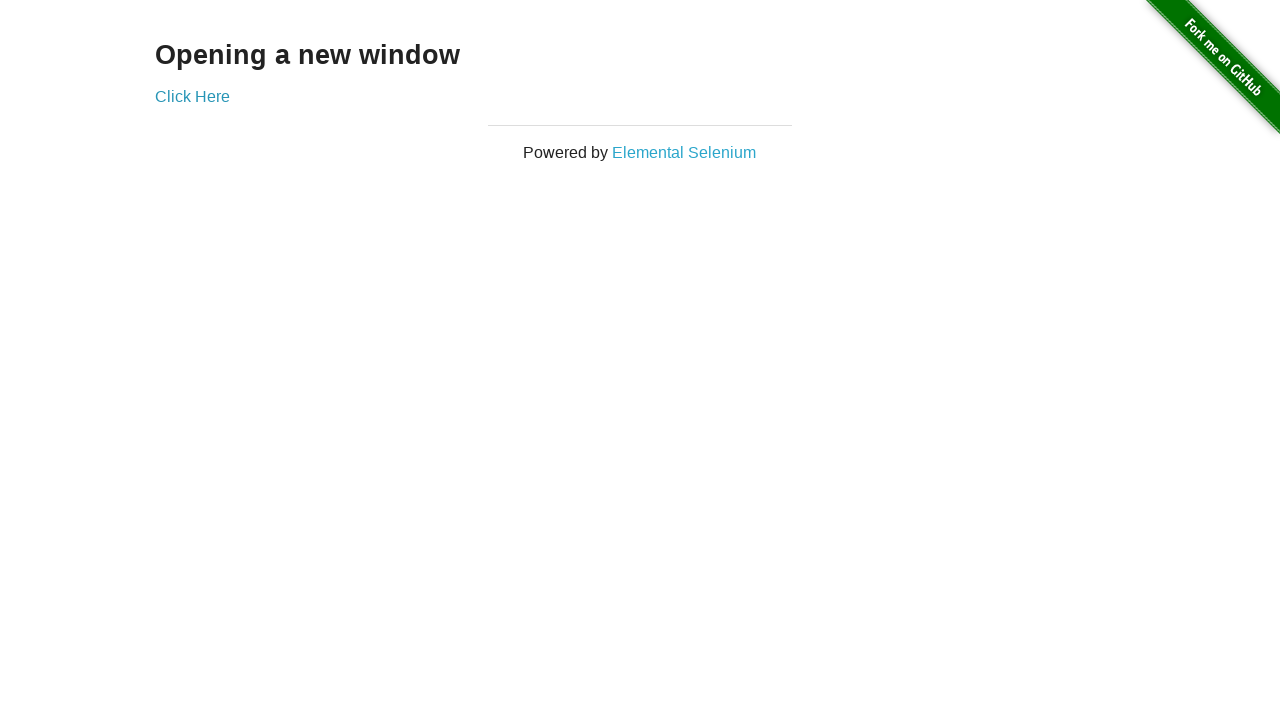

Retrieved new page object from context
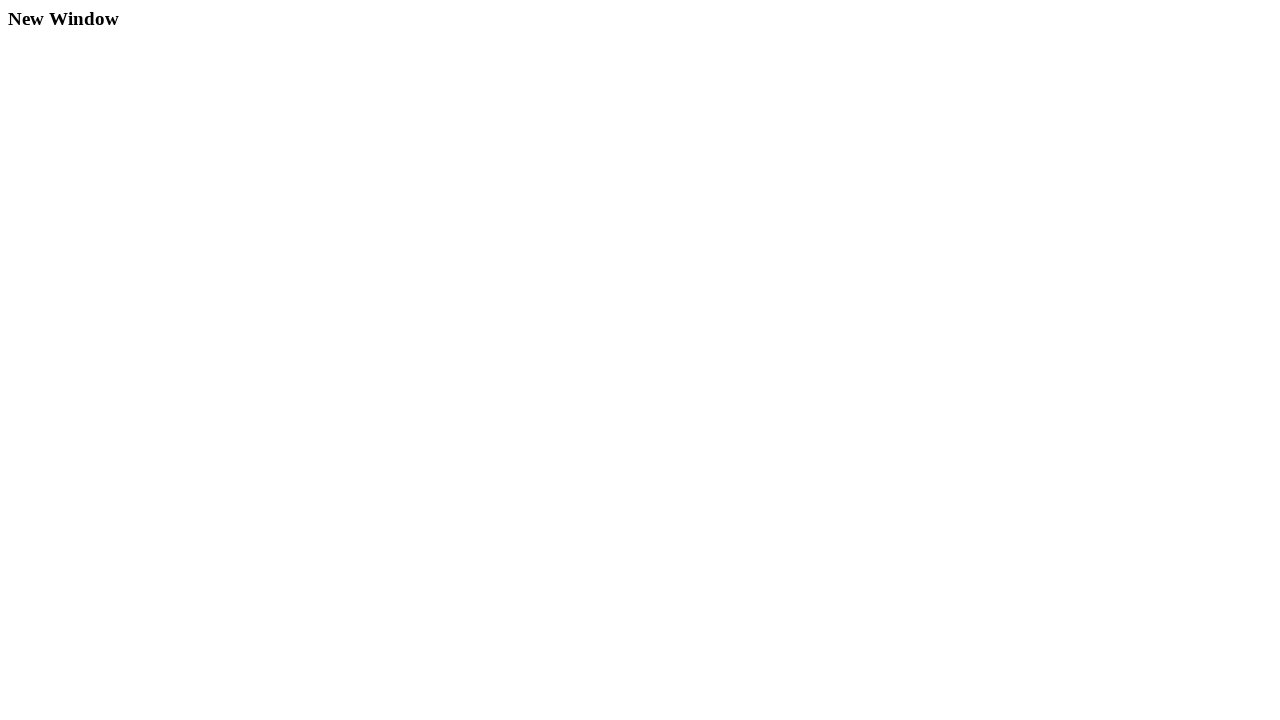

New page finished loading
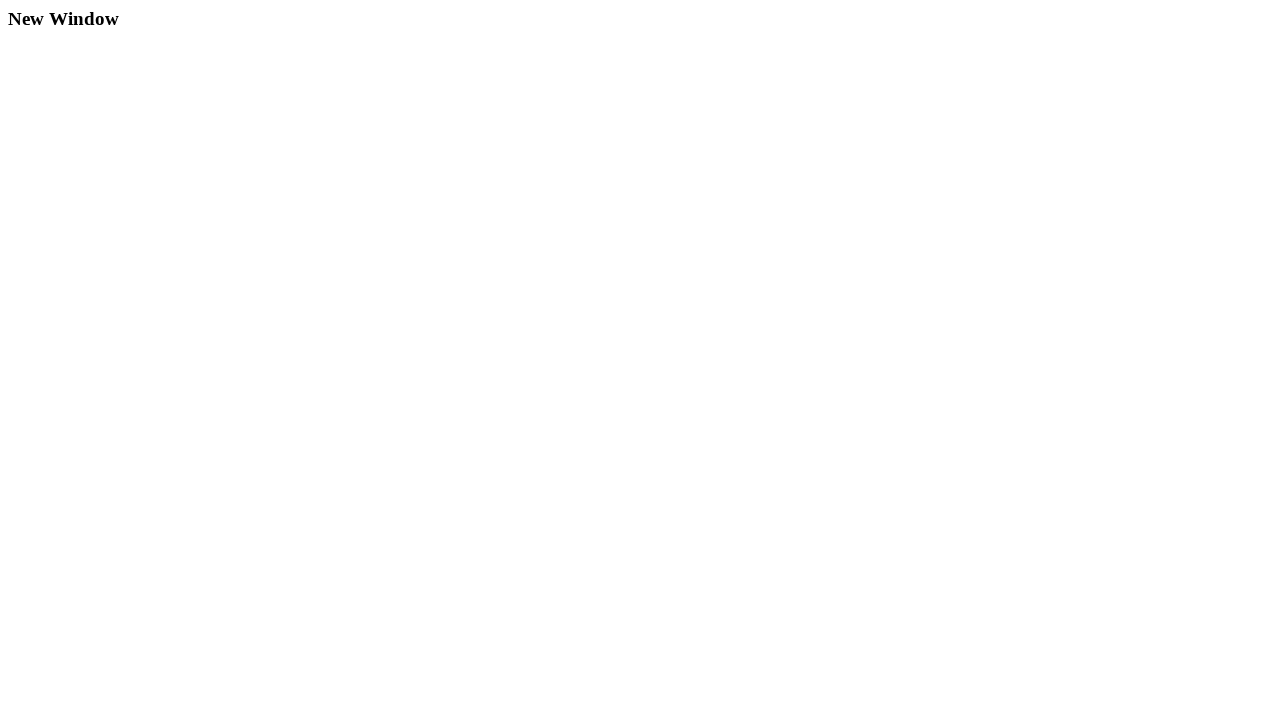

Retrieved new window title: 'New Window'
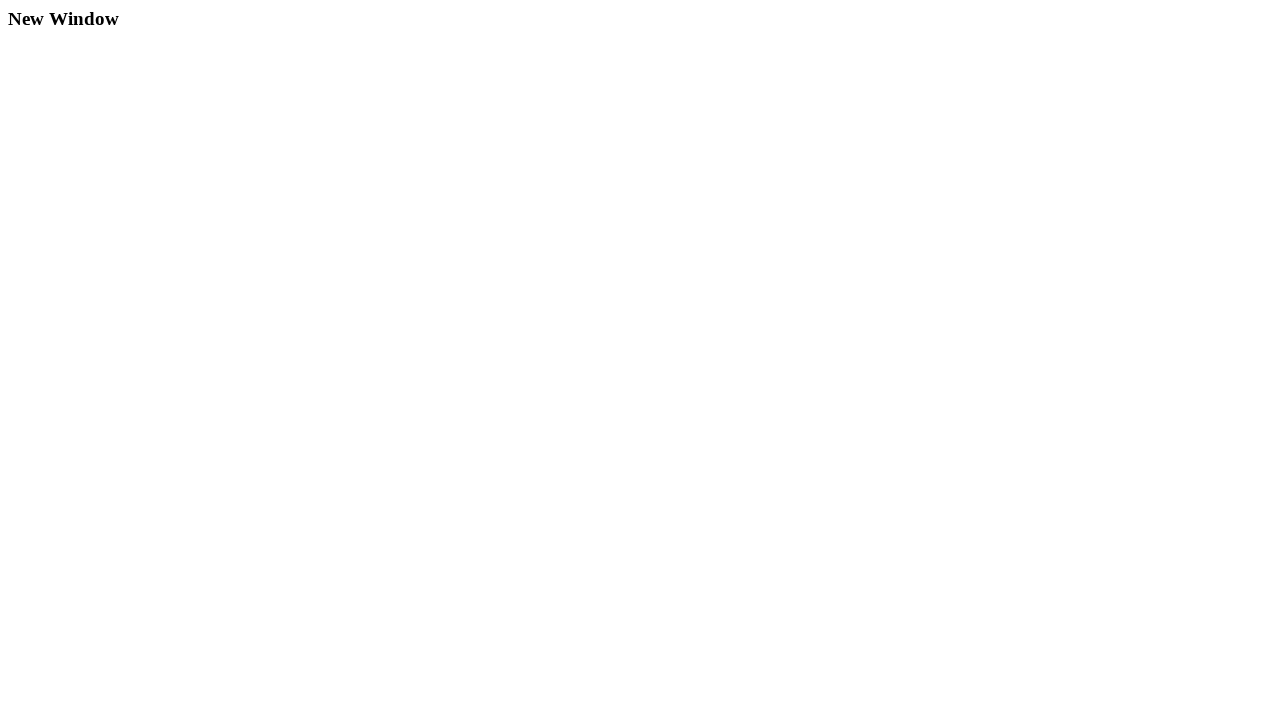

Closed the new window
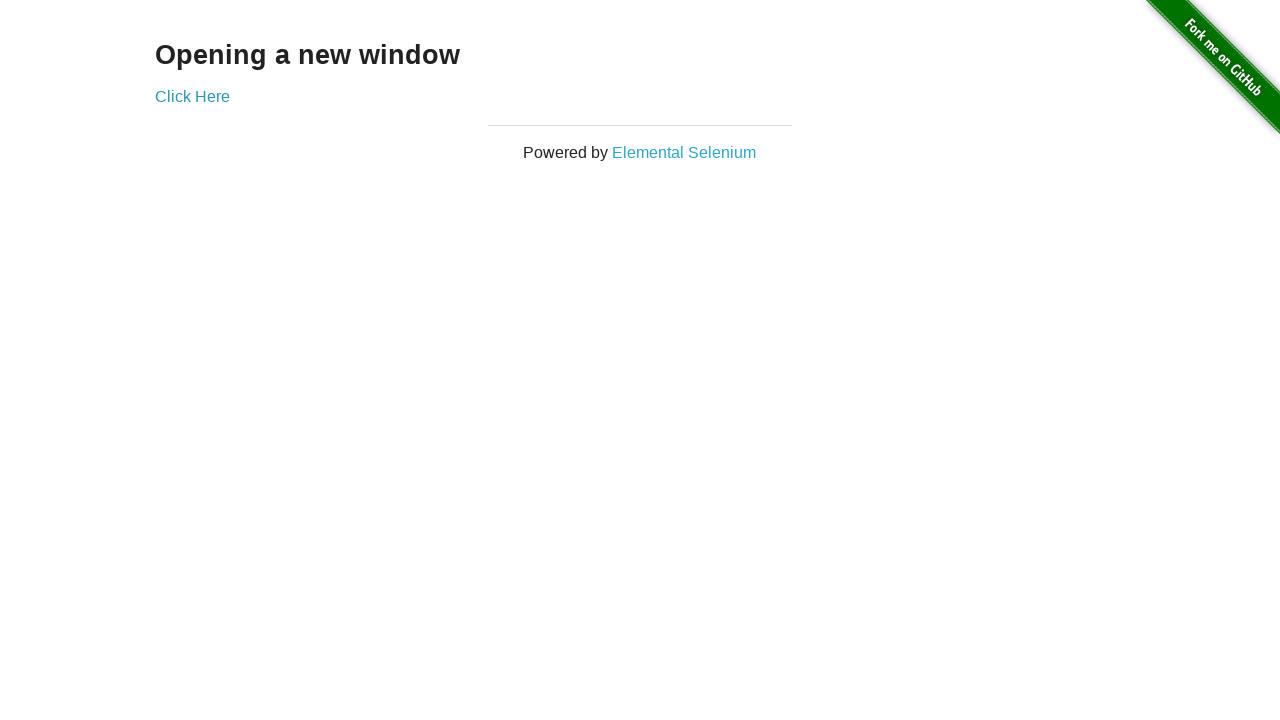

Original page is active and loaded
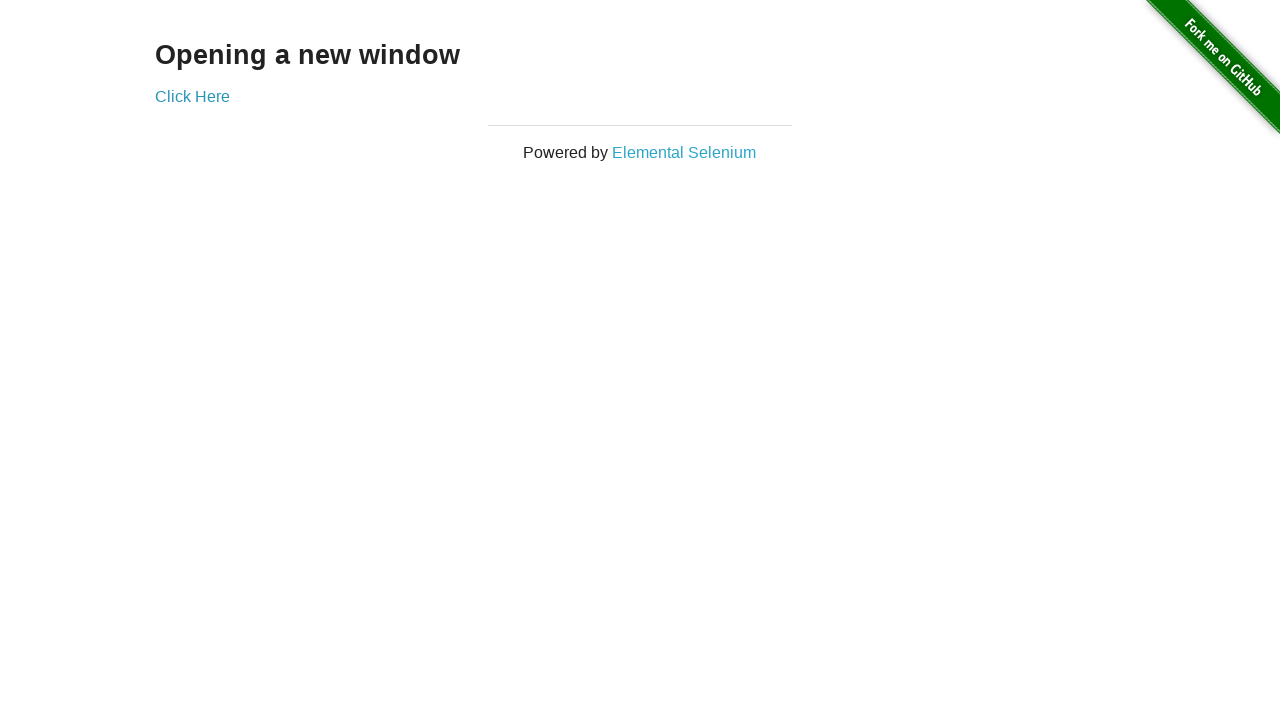

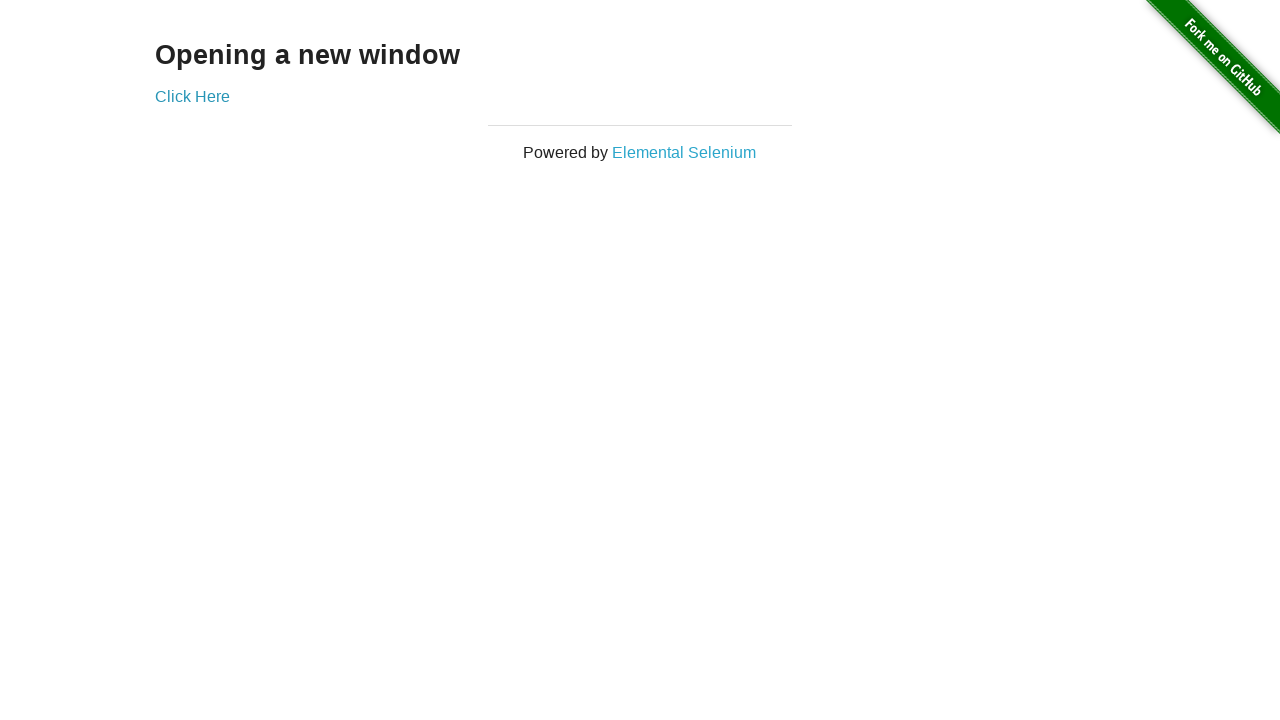